Tests browser window handling by clicking buttons that open new tabs and windows, then iterates through all opened windows

Starting URL: https://demoqa.com/browser-windows

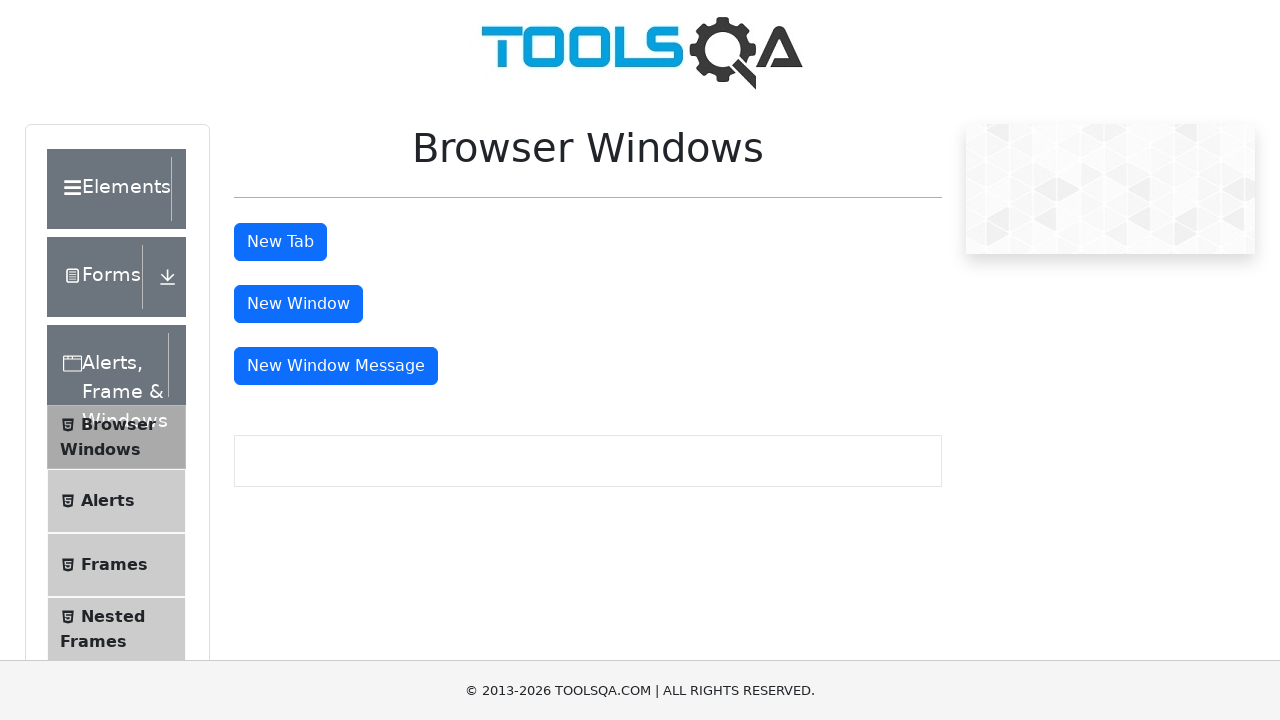

Clicked button to open new tab at (280, 242) on #tabButton
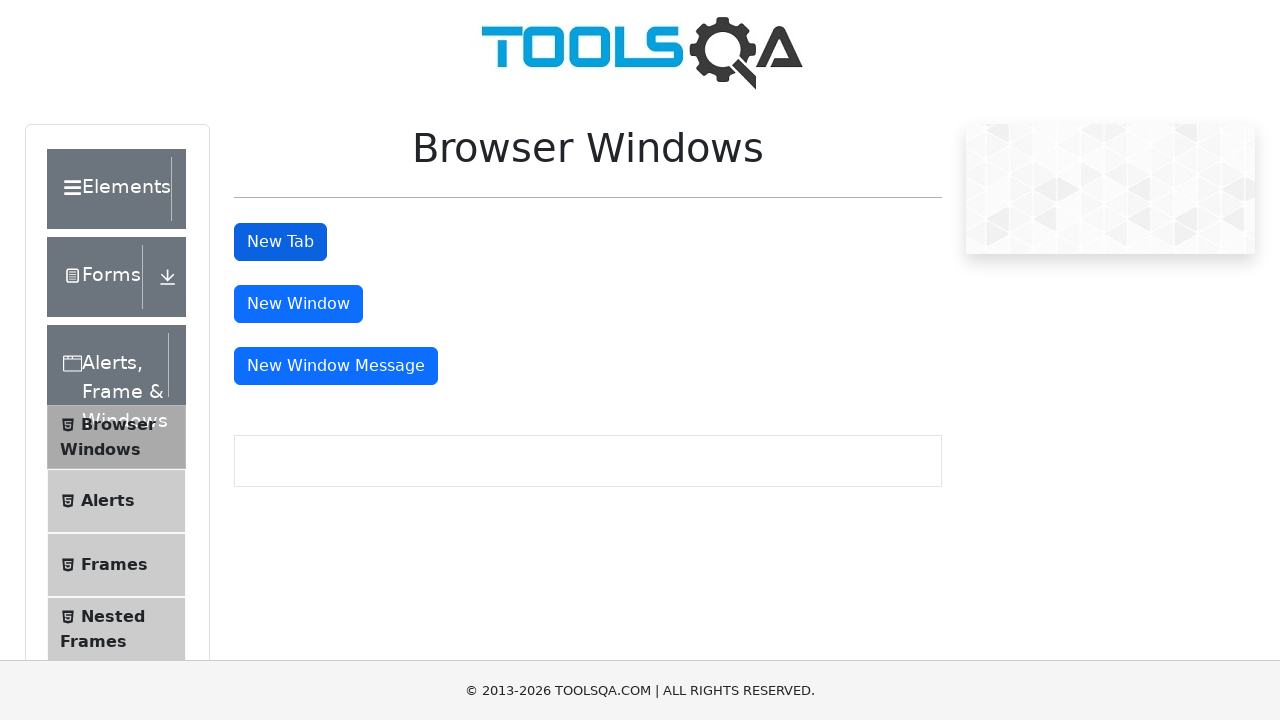

Clicked button to open new window at (298, 304) on #windowButton
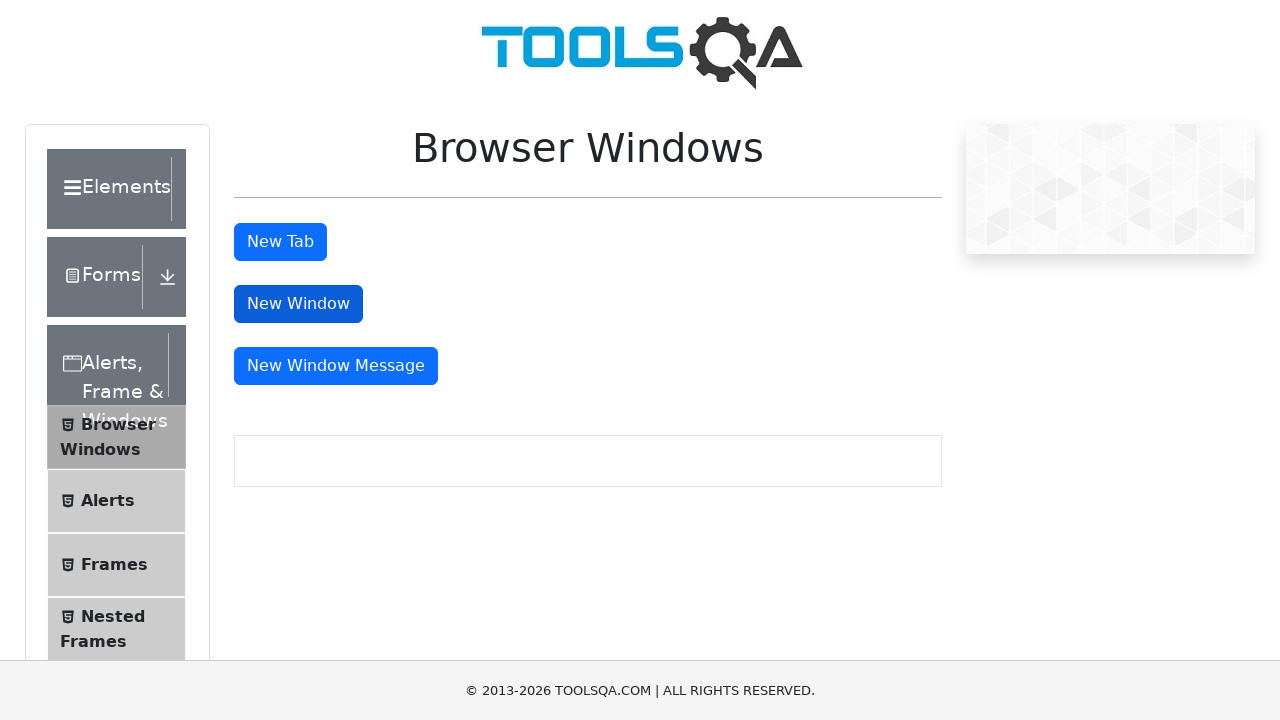

Clicked button to open message window at (336, 366) on #messageWindowButton
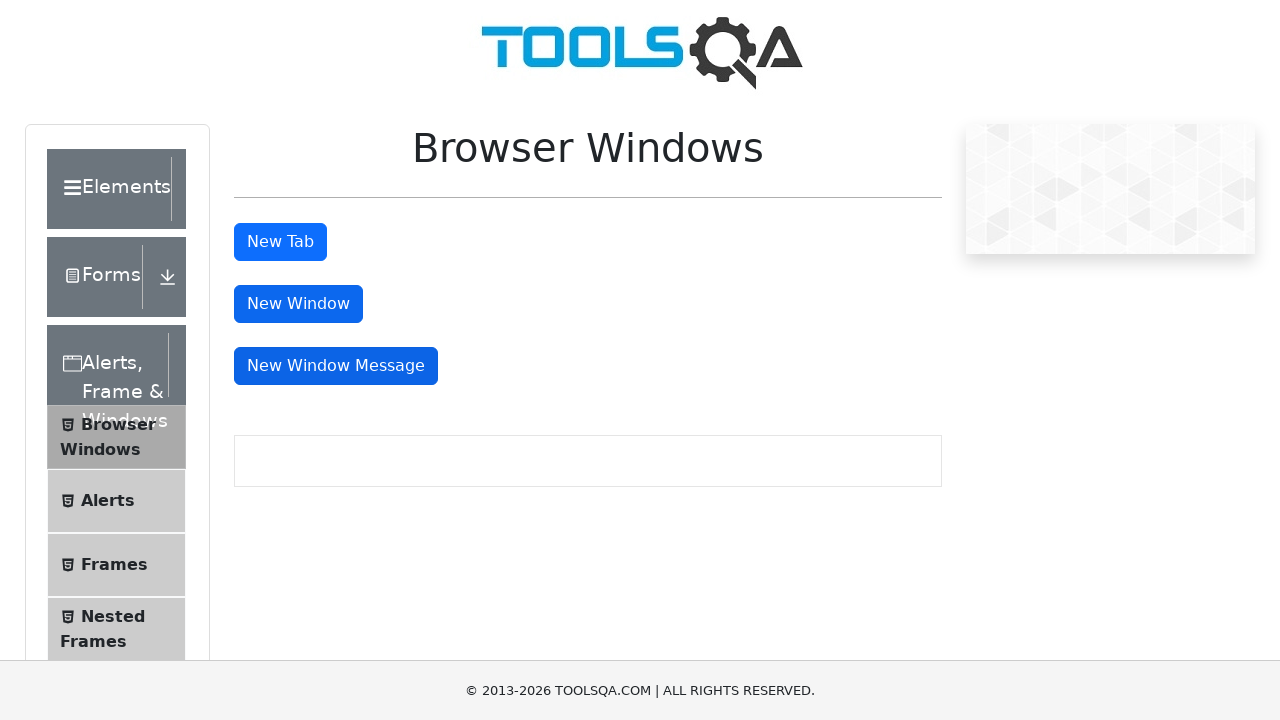

Waited for windows to open
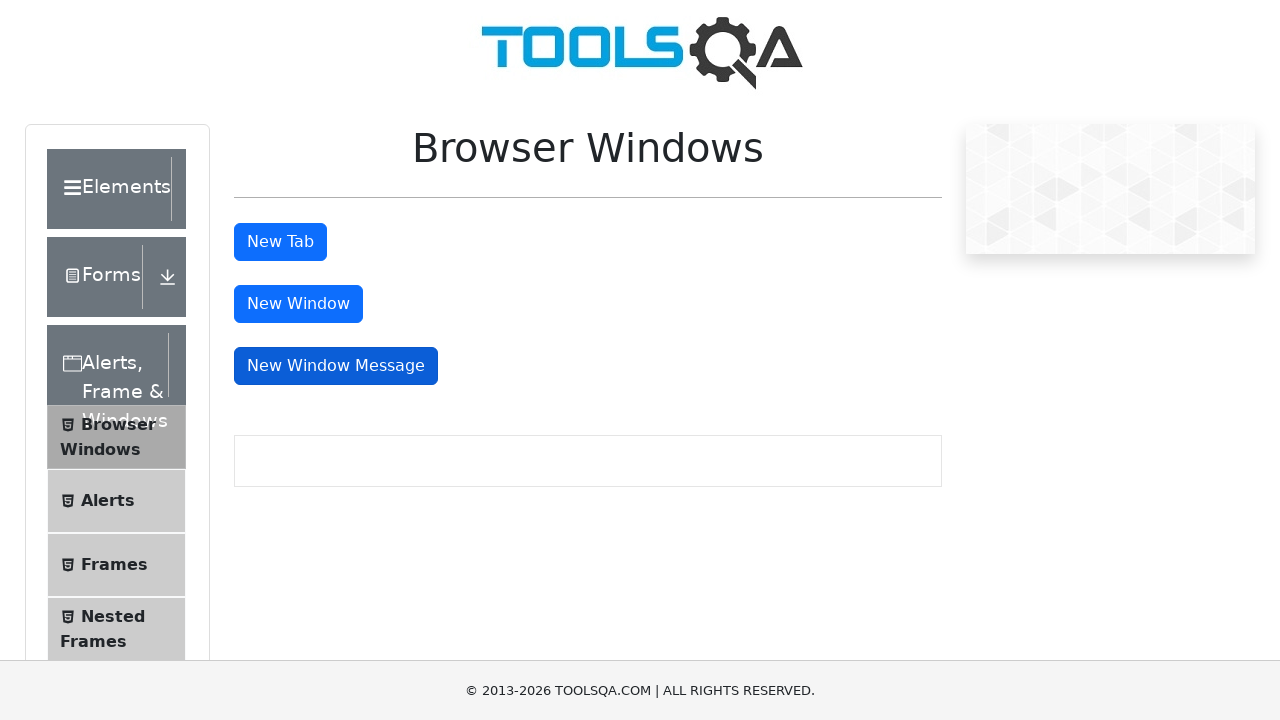

Switched to window: demosite
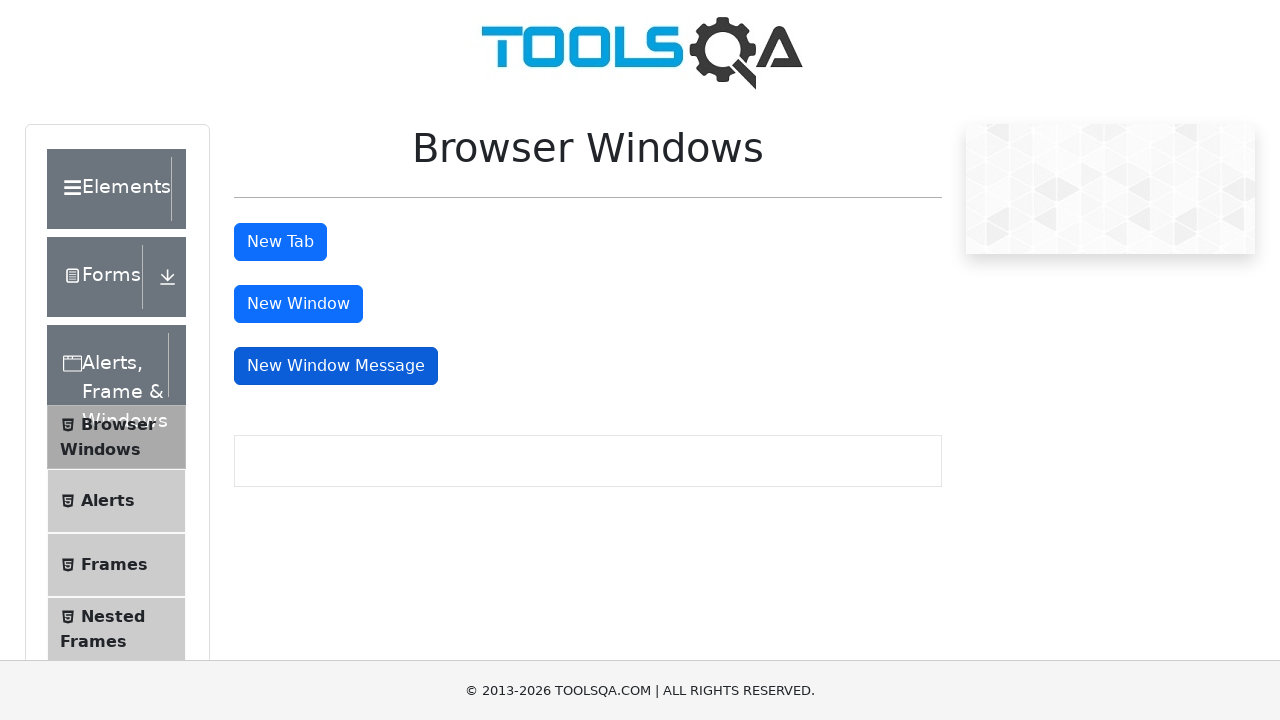

Switched to window: 
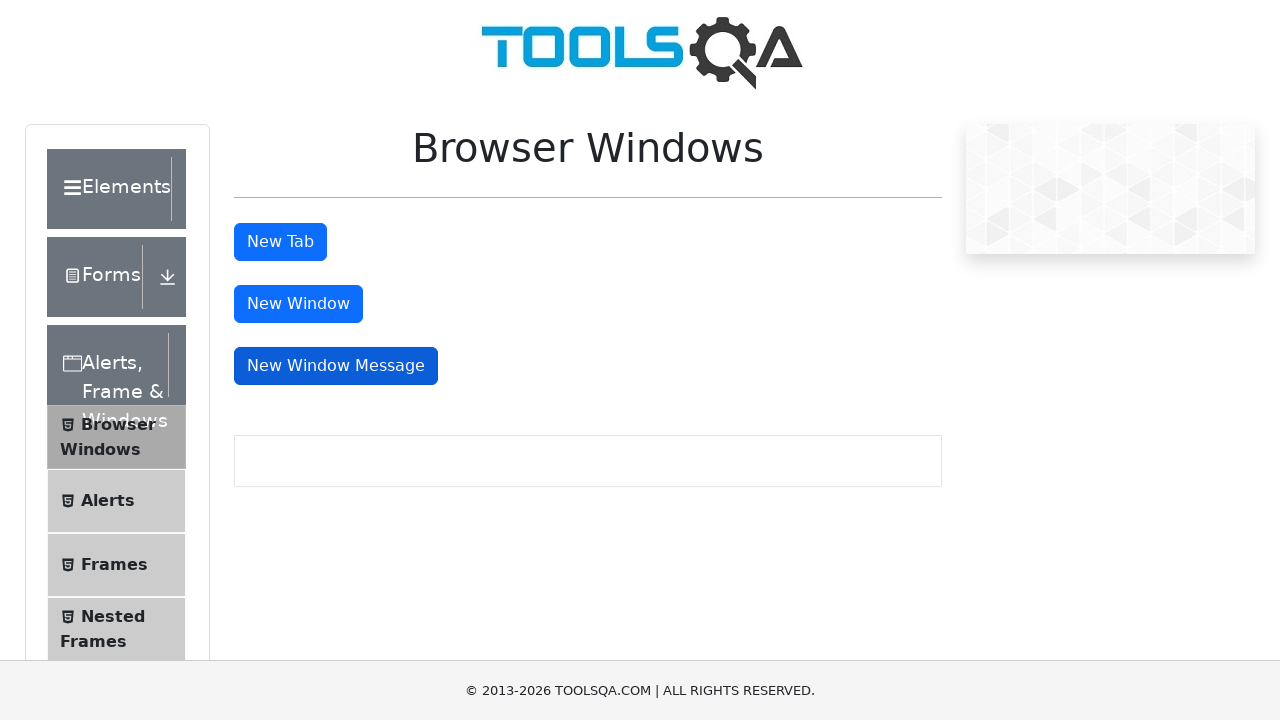

Switched to window: 
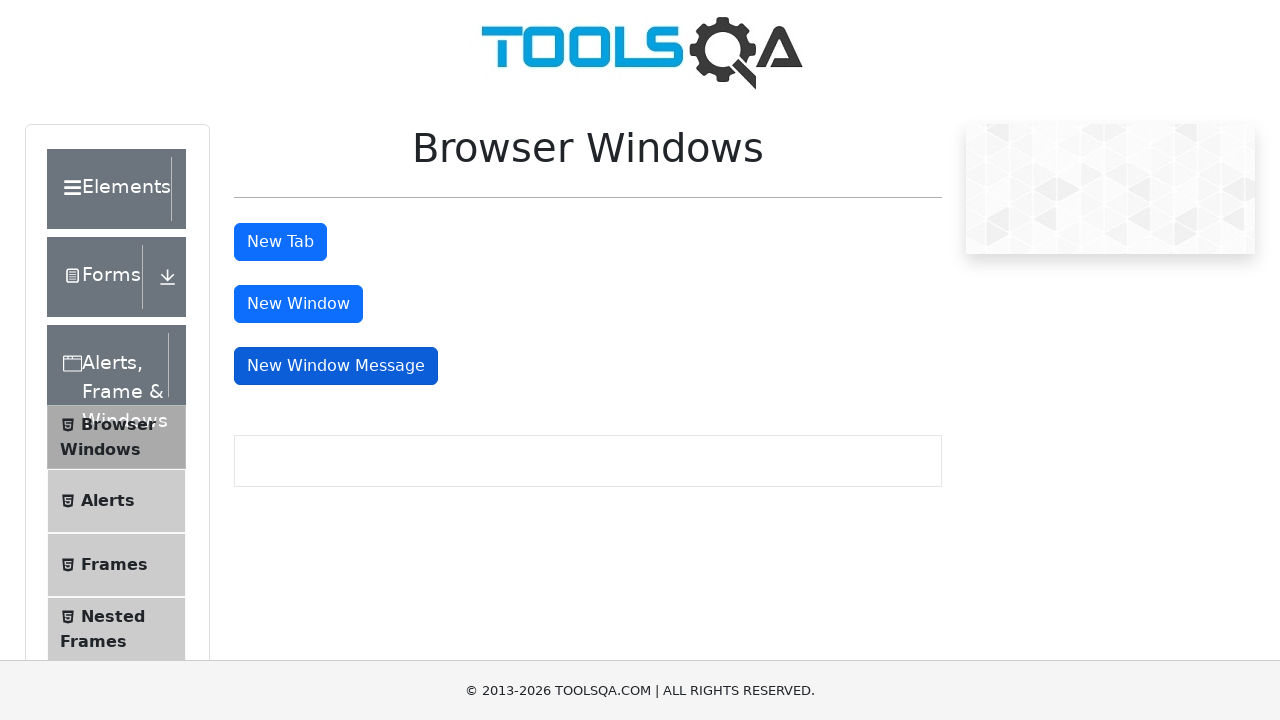

Switched to window: 
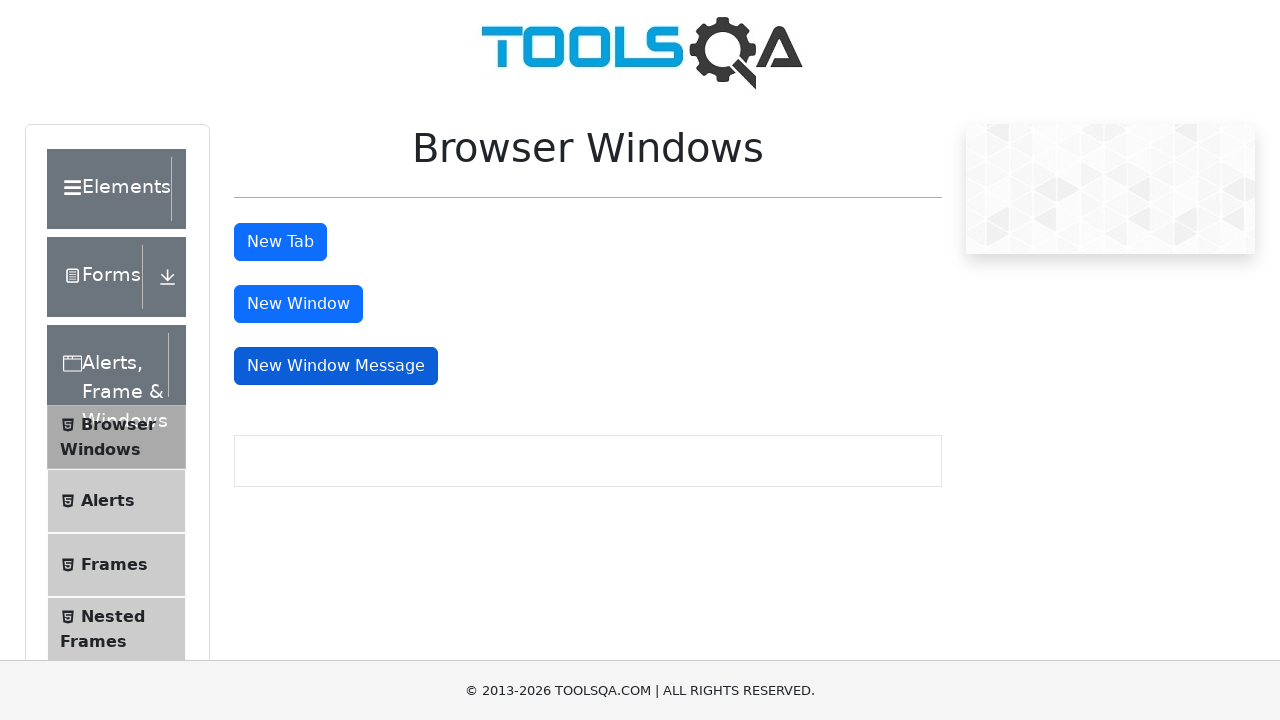

Final wait before closing windows
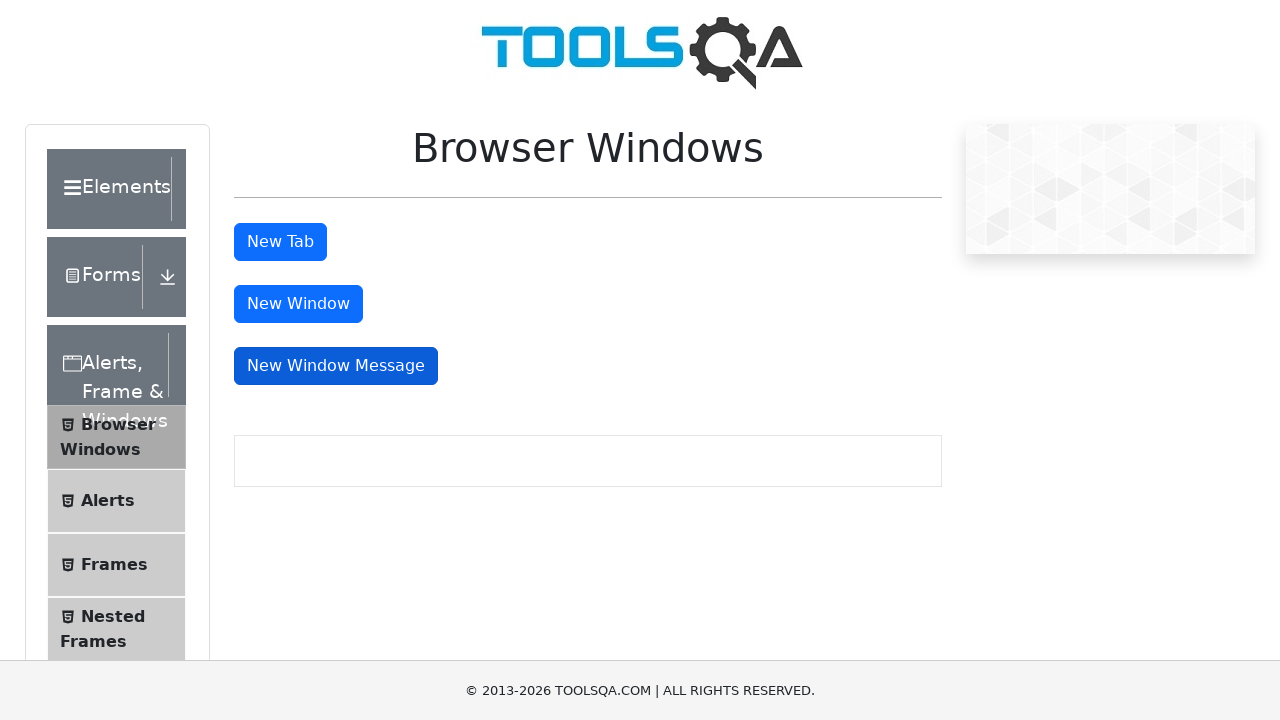

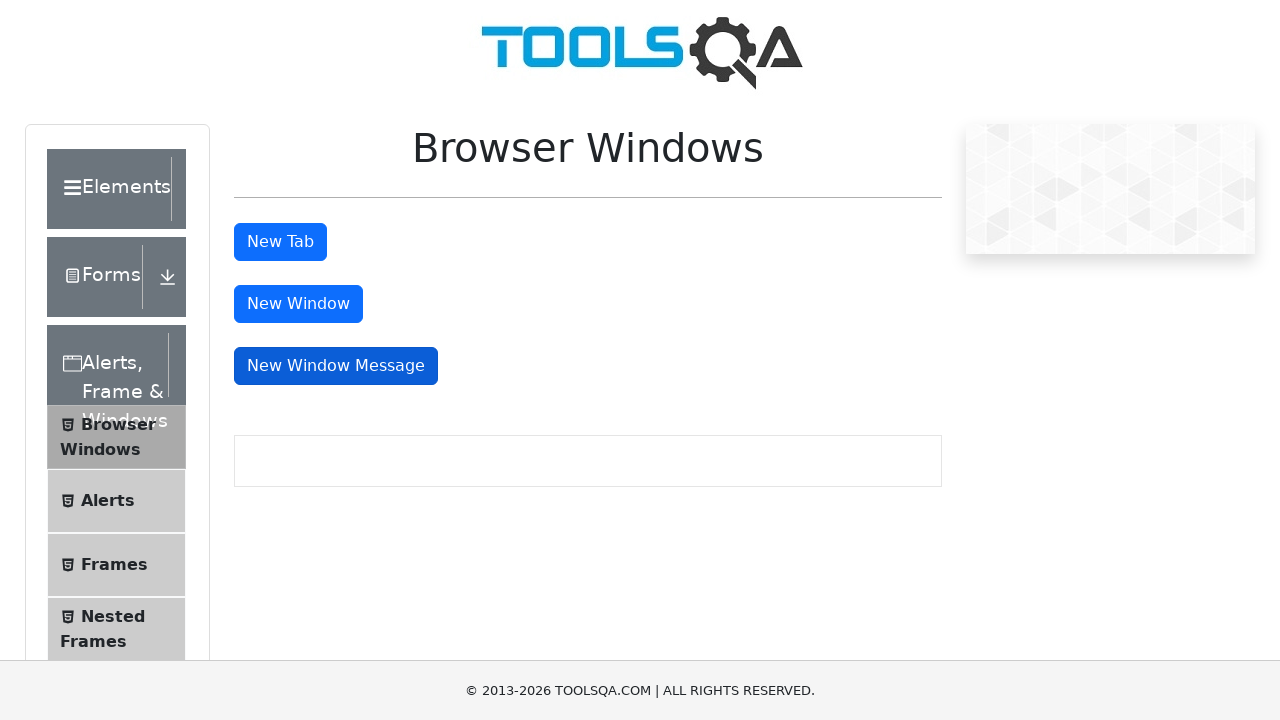